Navigates to the Greens Technology website and verifies the page loads successfully by waiting for the page to be ready.

Starting URL: http://www.greenstechnologys.com/

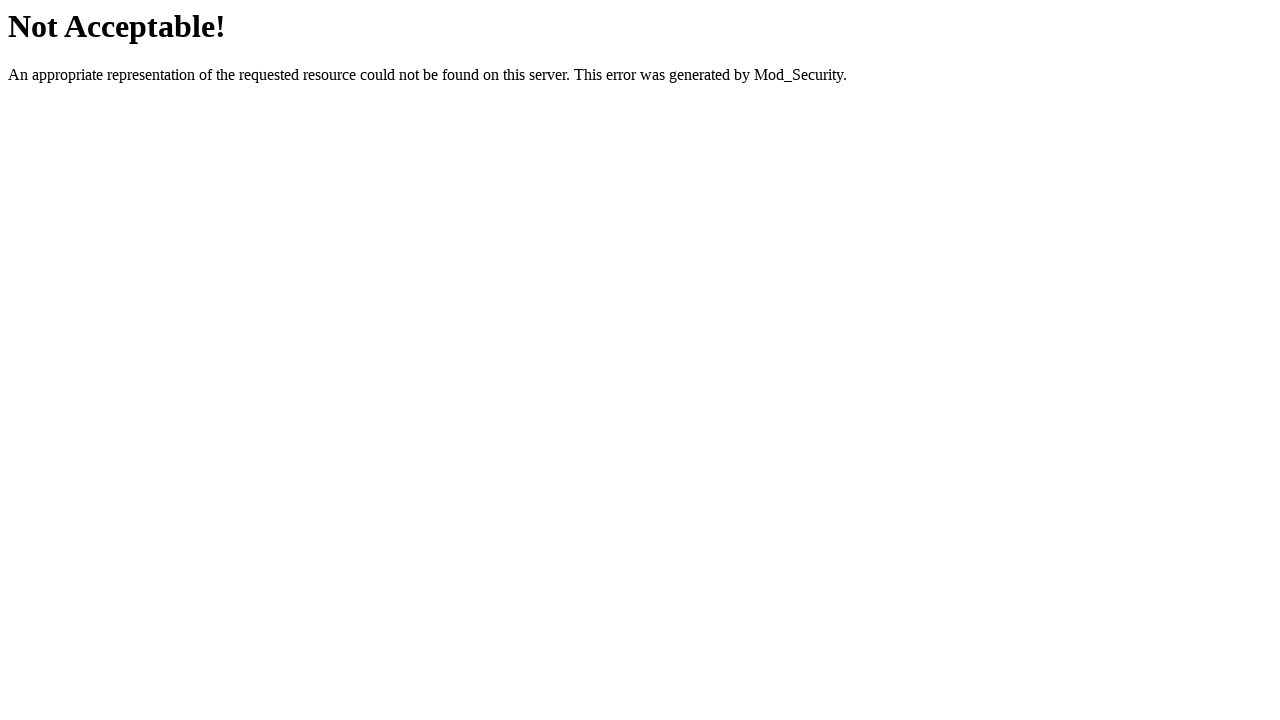

Set viewport size to 1920x1080
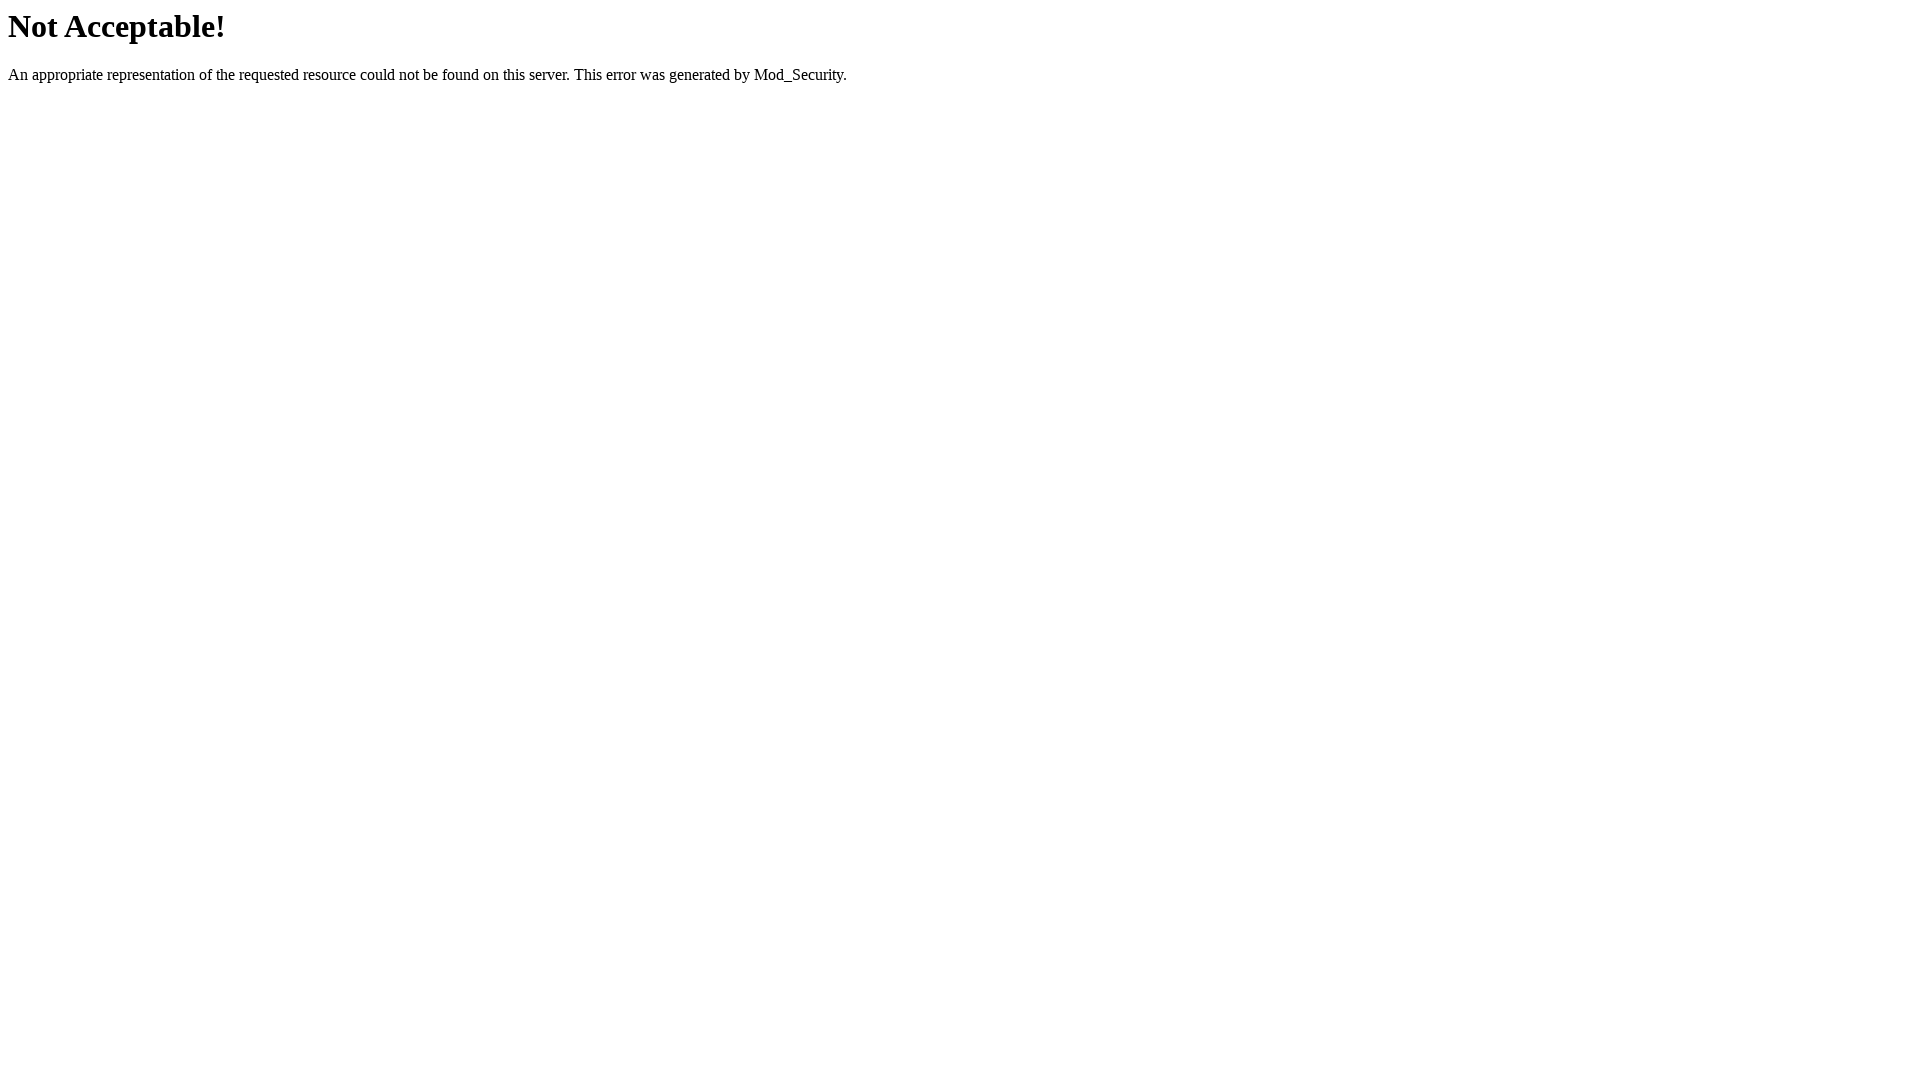

Waited for page DOM to be fully loaded
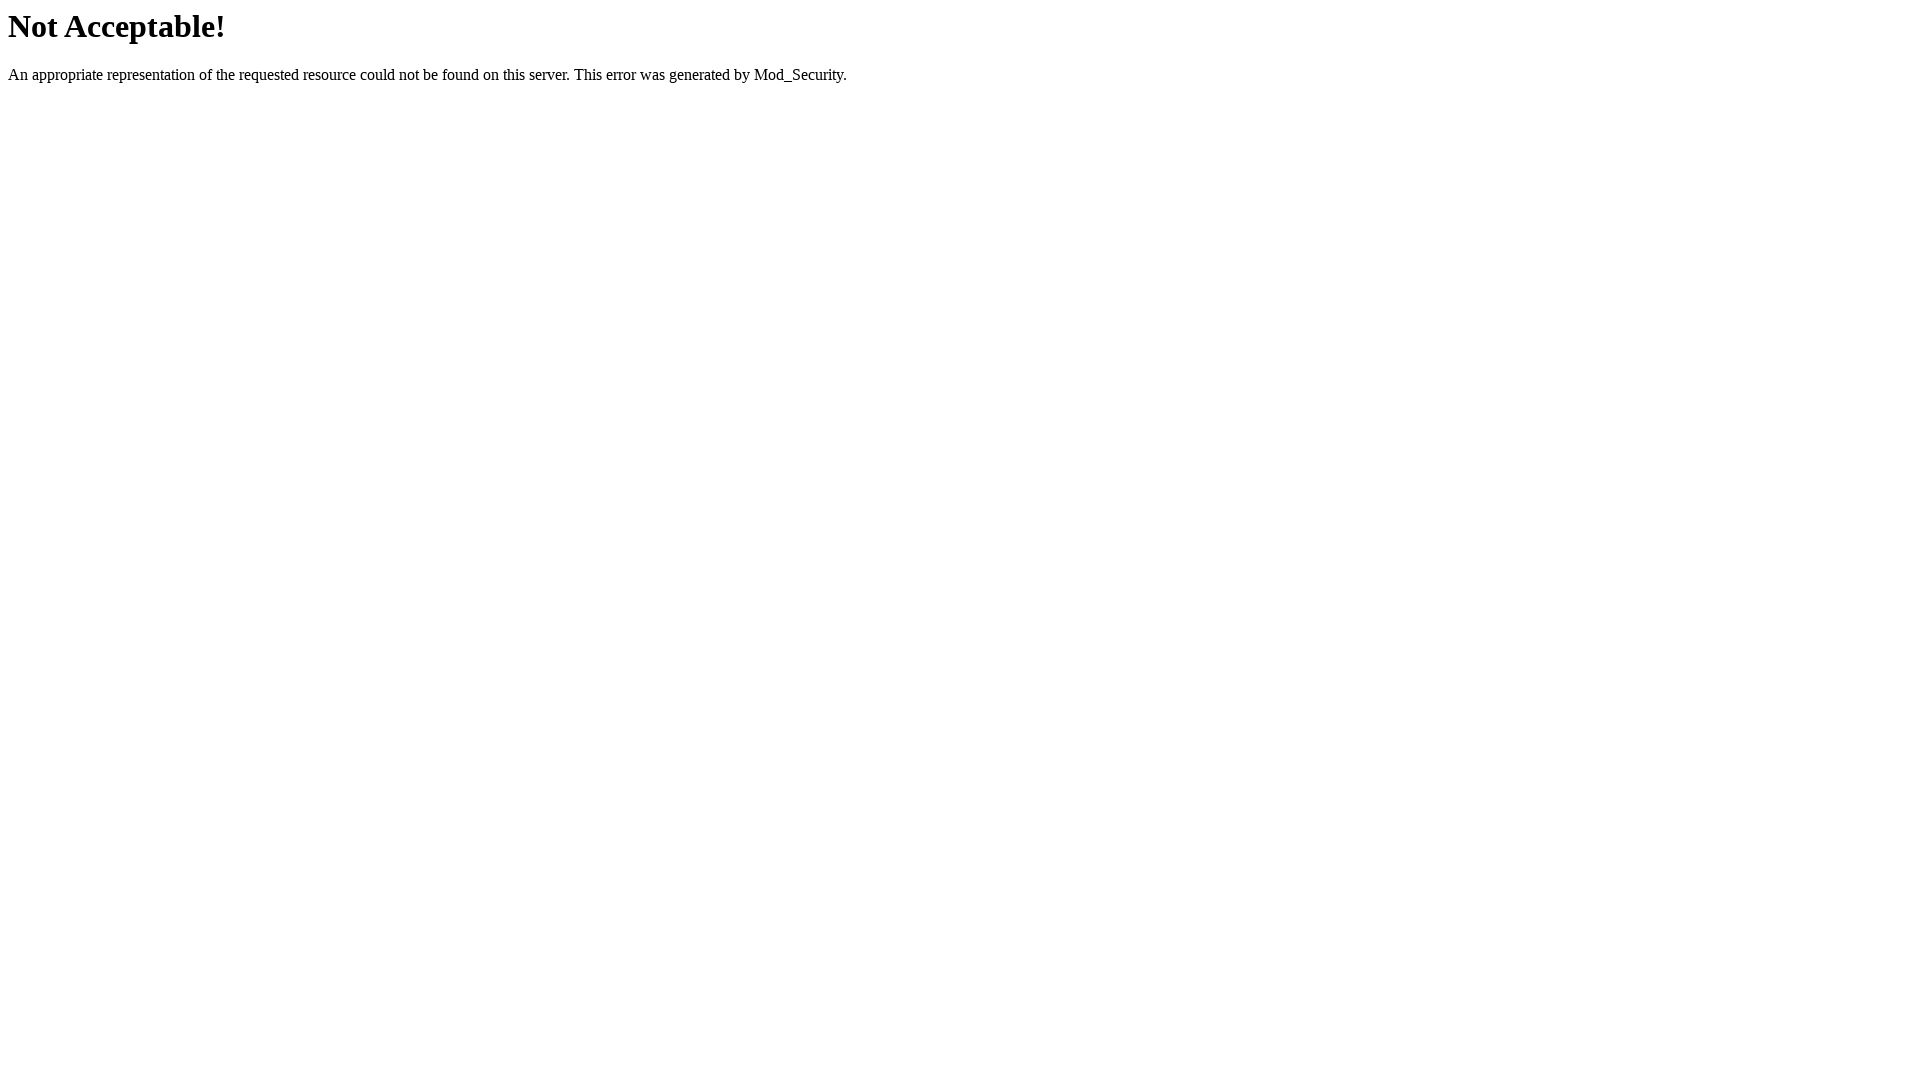

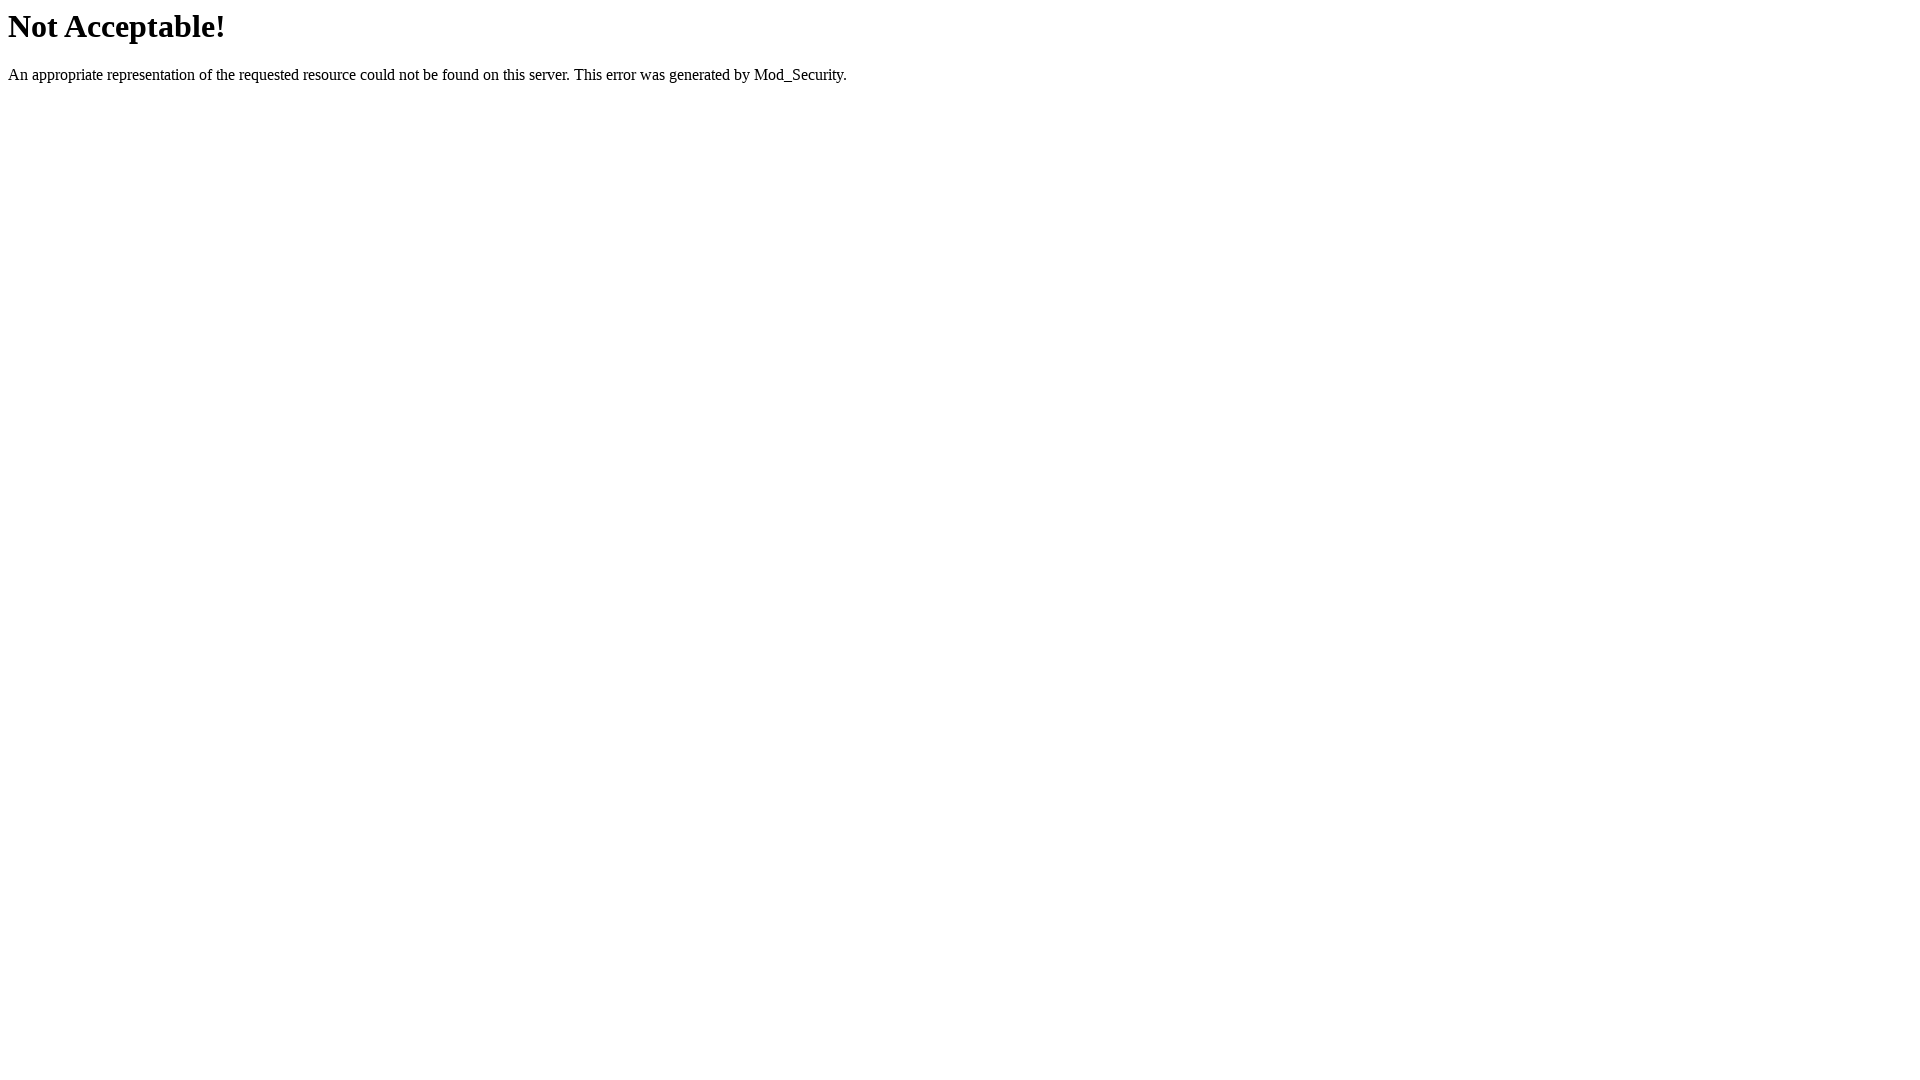